Tests navigation to Test Cases page by clicking on the Test Cases button and verifying the page loads successfully

Starting URL: https://www.automationexercise.com

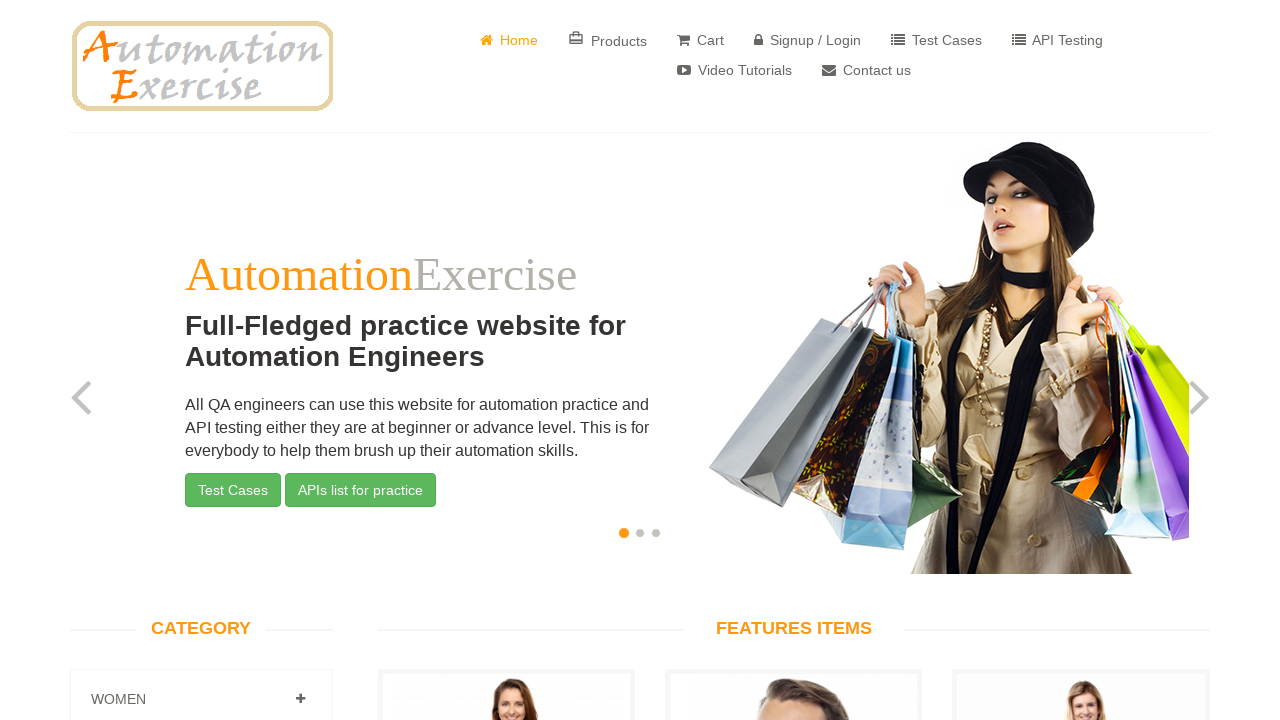

Clicked on Test Cases button at (936, 40) on text=Test Cases
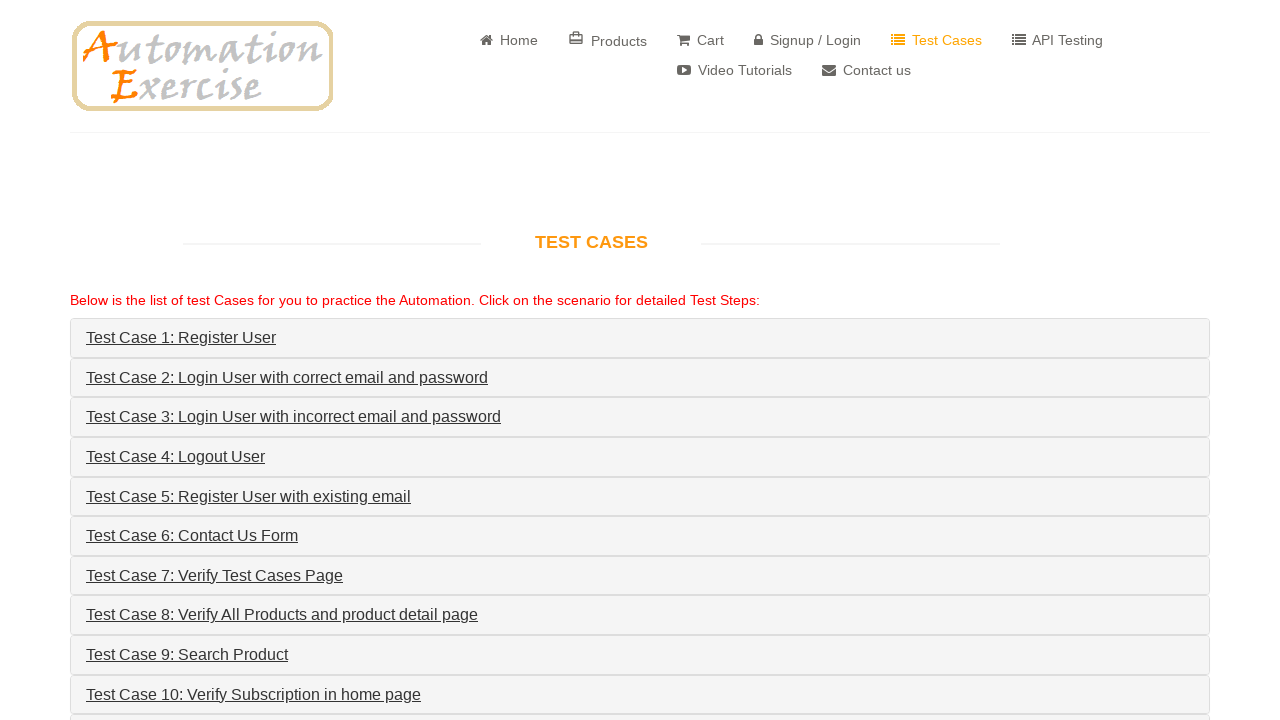

Test Cases page loaded successfully
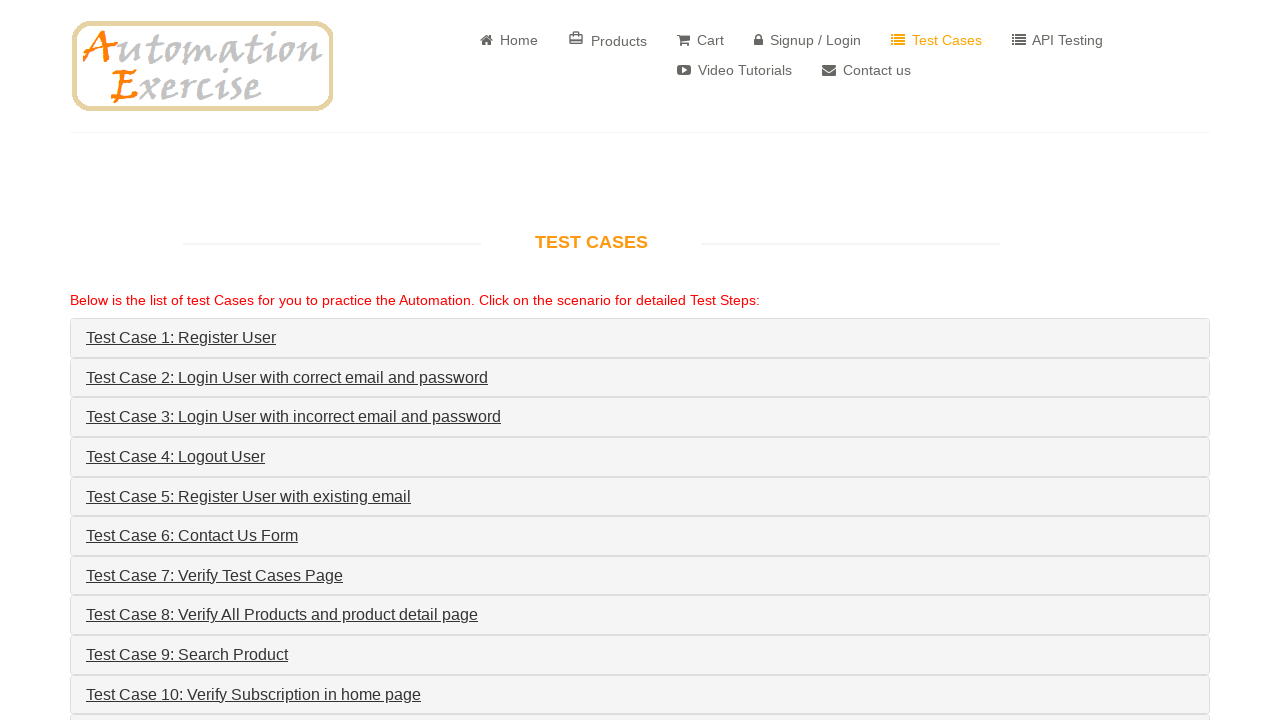

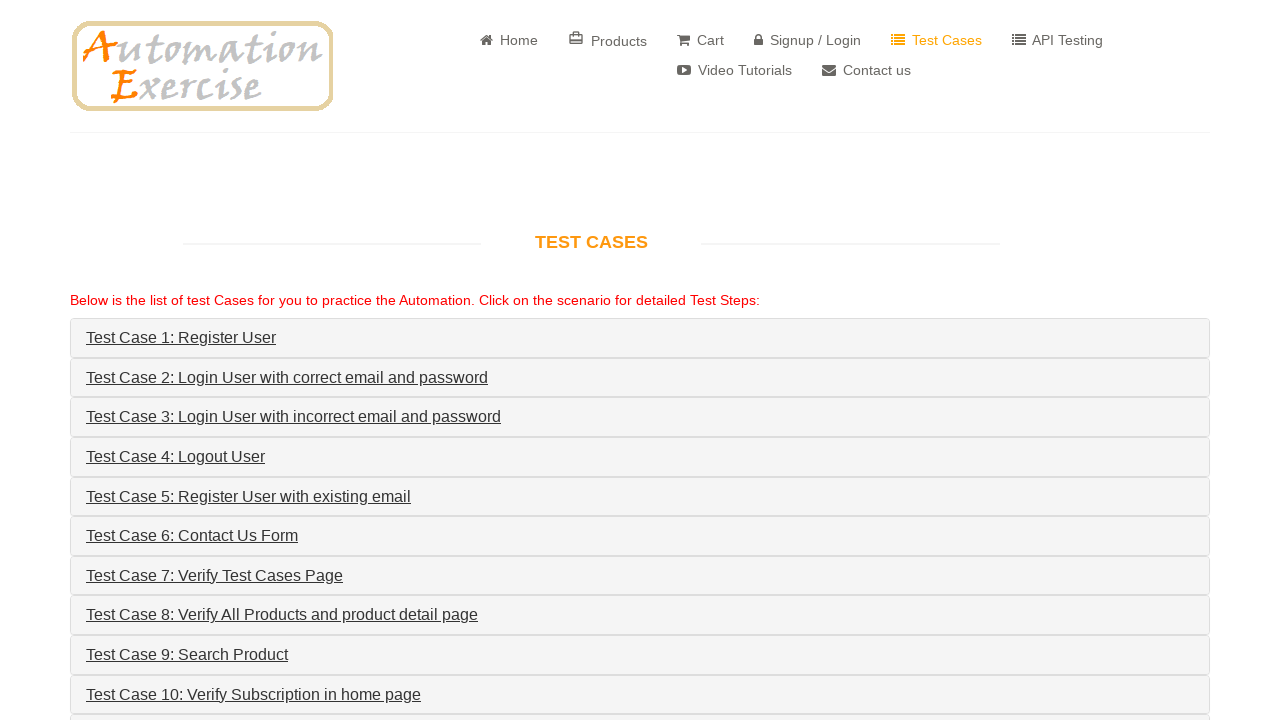